Tests email subscription functionality by scrolling to footer, entering email, and clicking subscribe button

Starting URL: https://automationexercise.com/

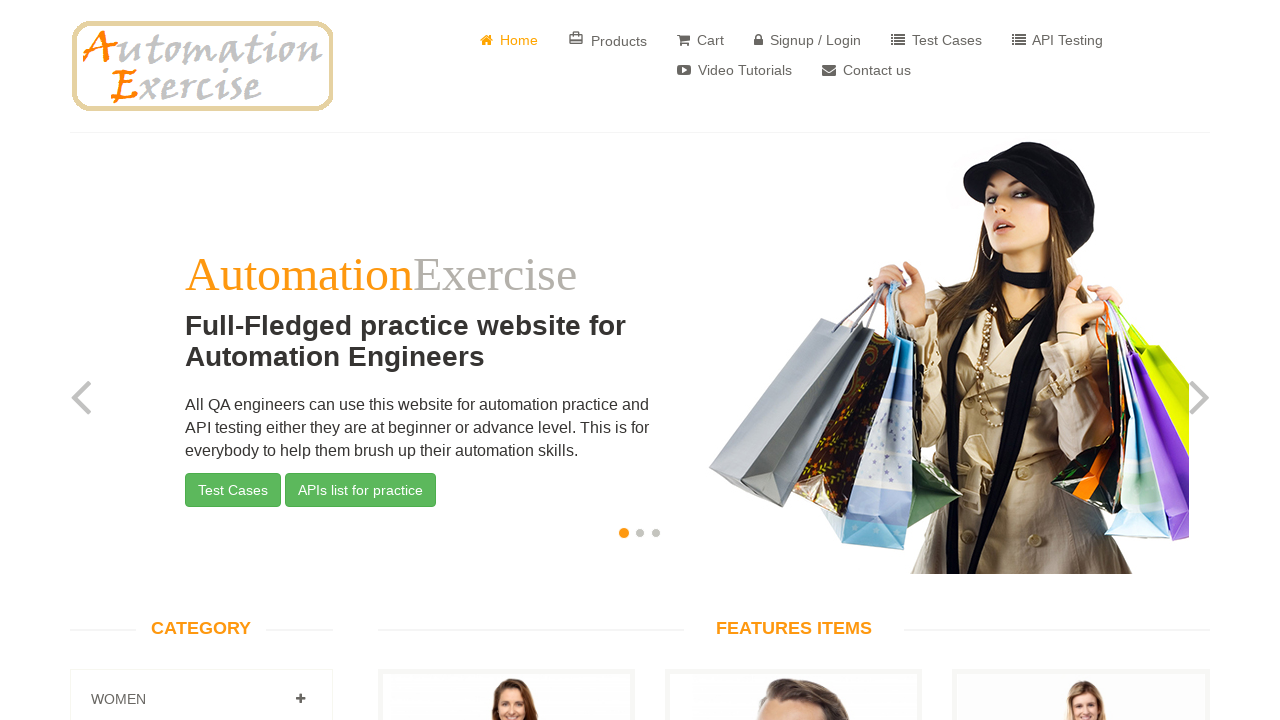

Scrolled to bottom of page to reveal footer
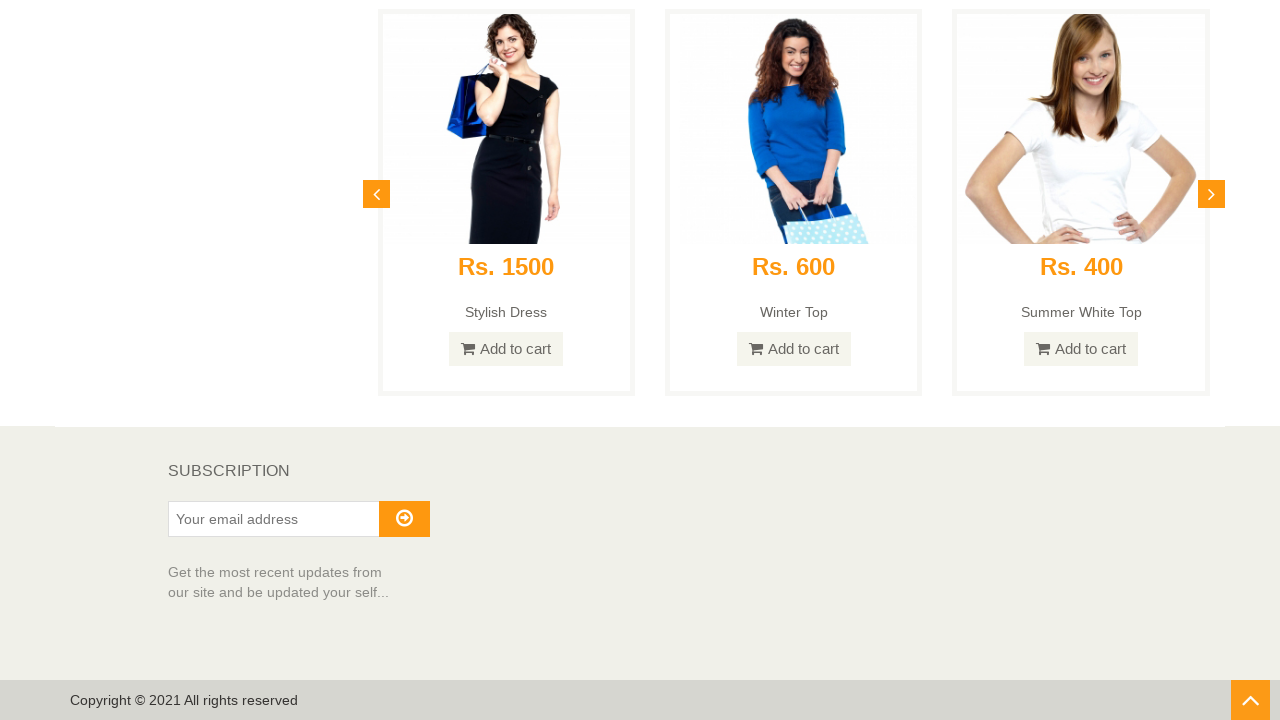

Entered email address 'yasministestingsubs+1@domain.com' in subscription field on #susbscribe_email
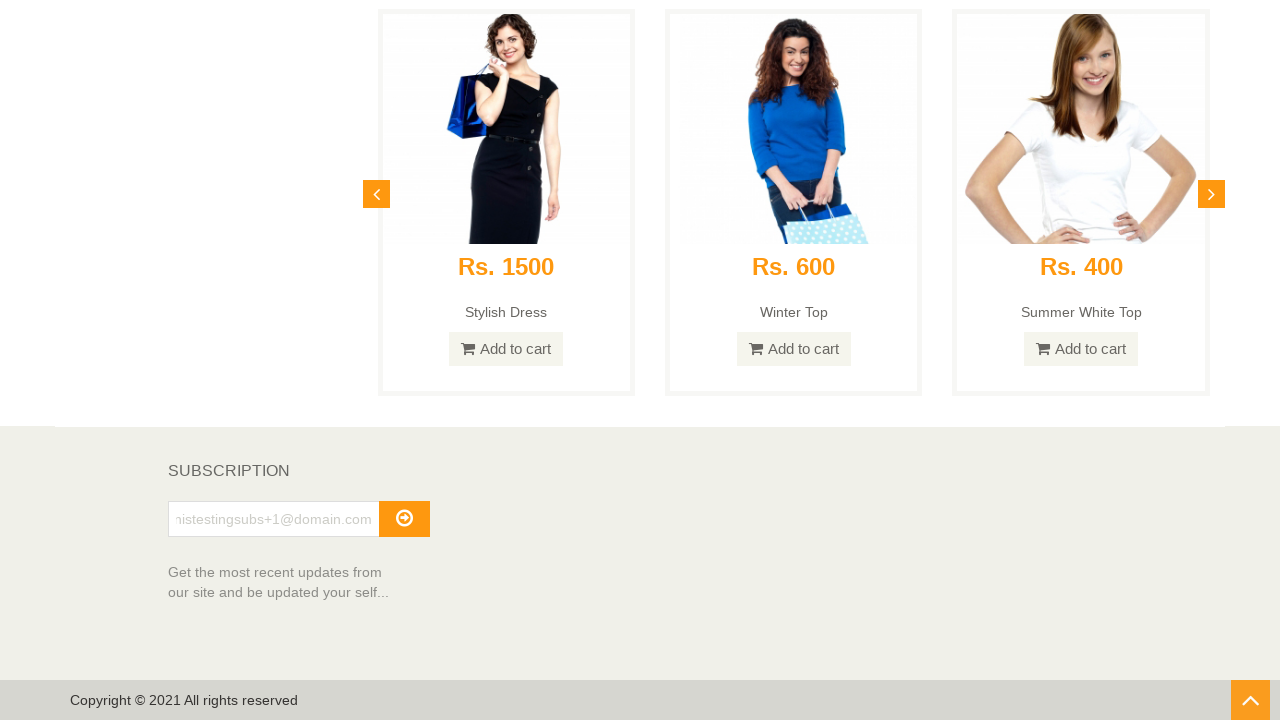

Clicked subscribe button at (404, 519) on xpath=//*[@class='btn btn-default']
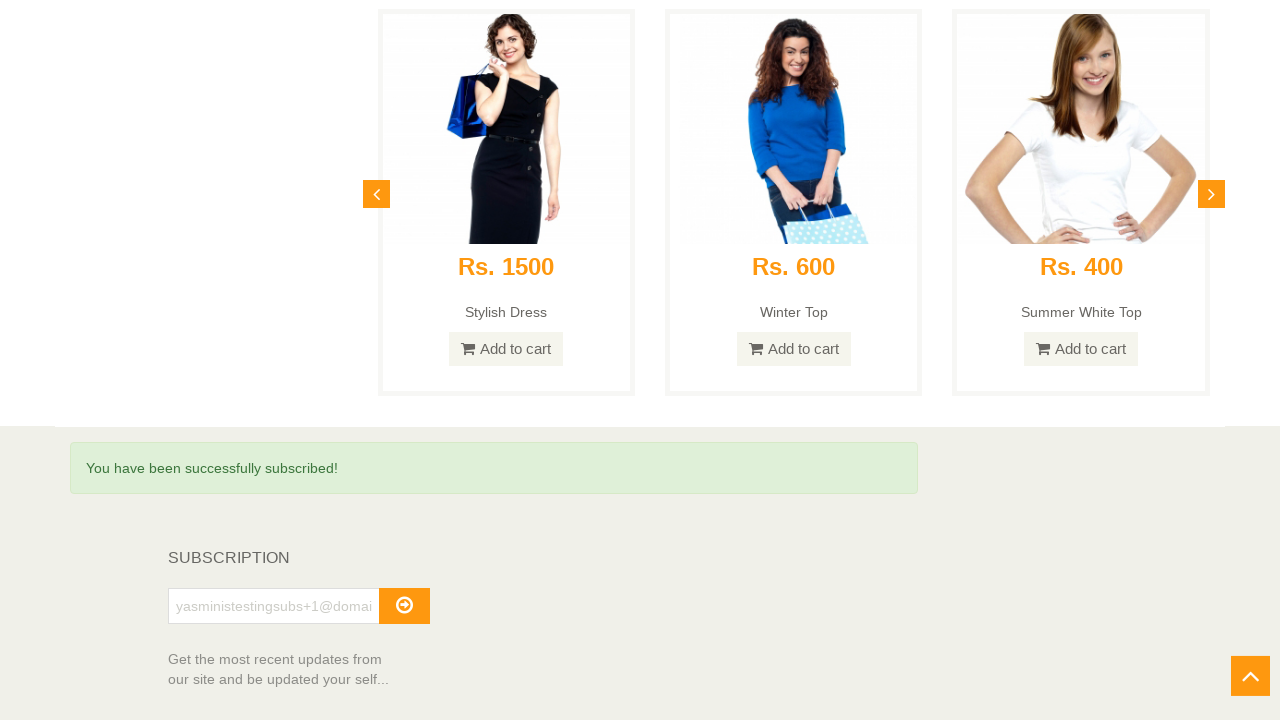

Success message displayed confirming subscription
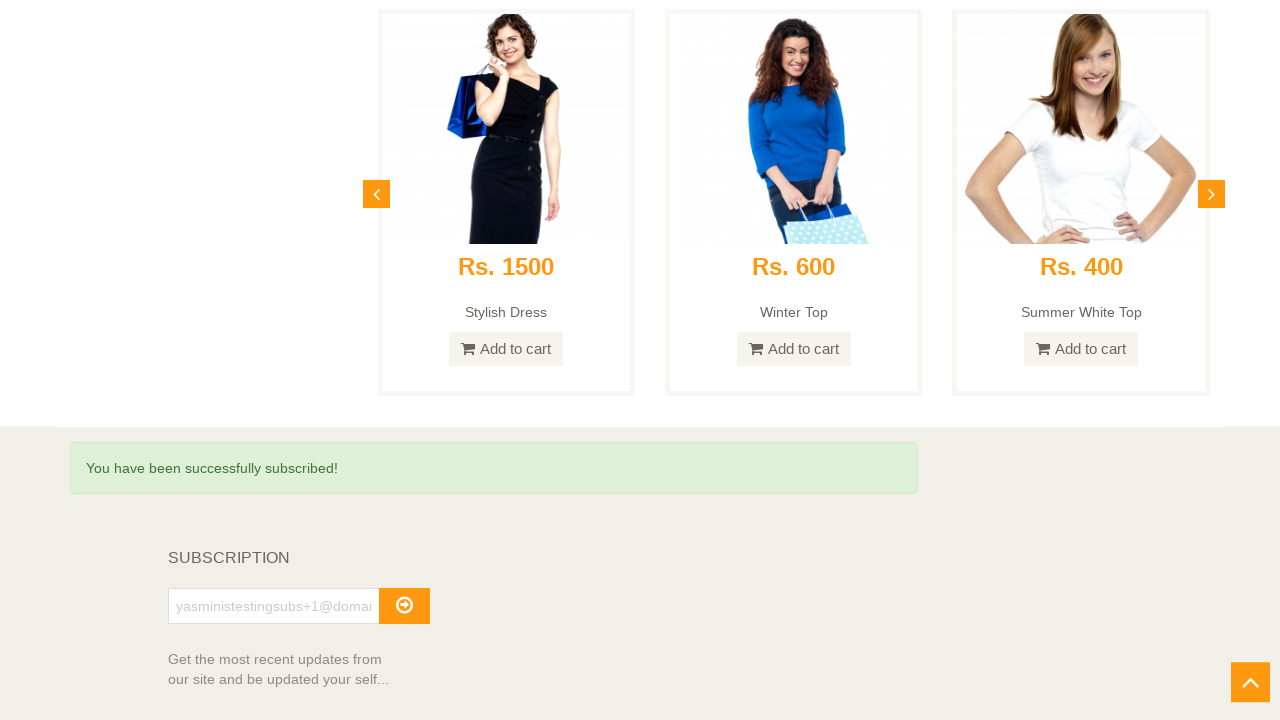

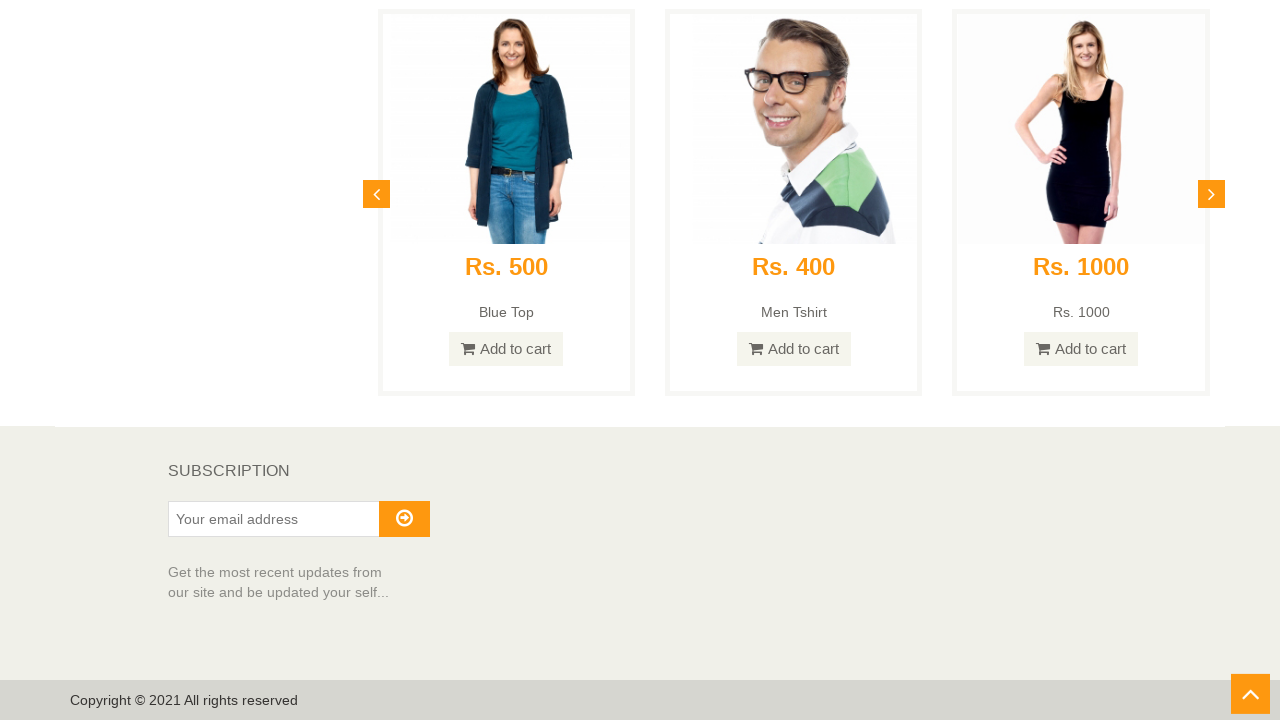